Tests back and forth navigation by clicking the A/B Testing link, verifying the page title, navigating back, and verifying the home page title

Starting URL: https://practice.cydeo.com

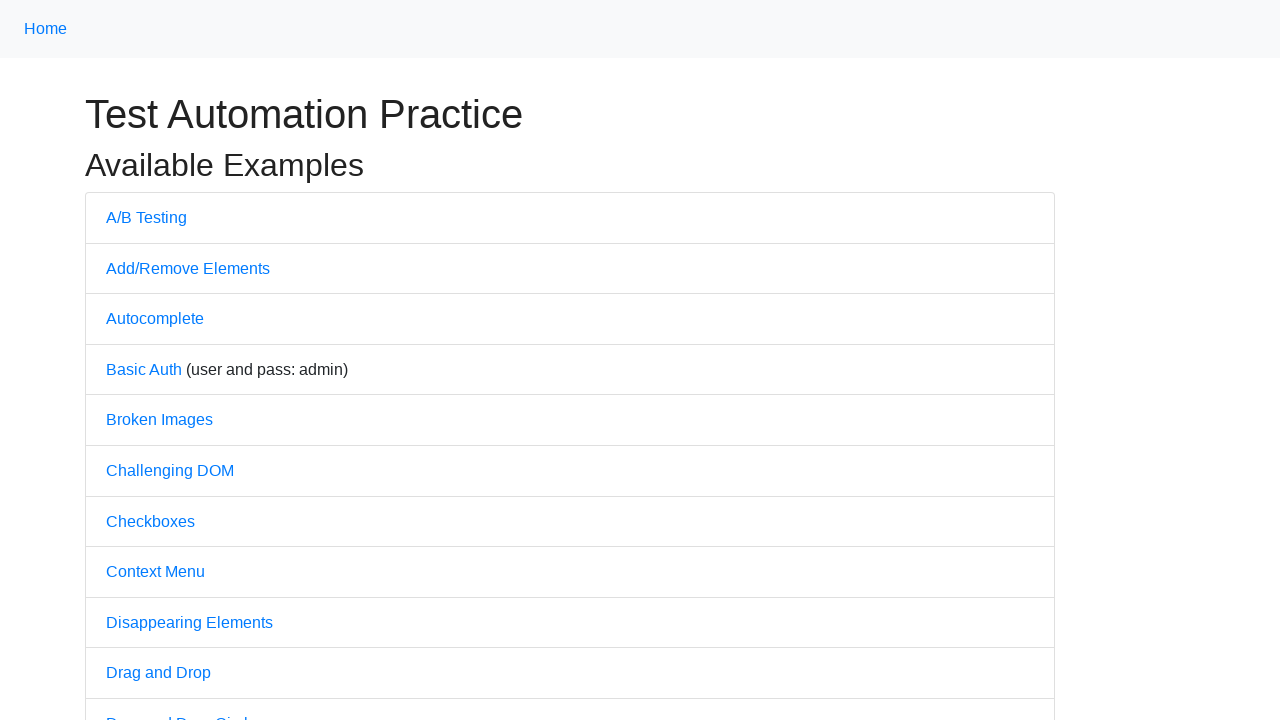

Clicked on A/B Testing link at (146, 217) on text=A/B Testing
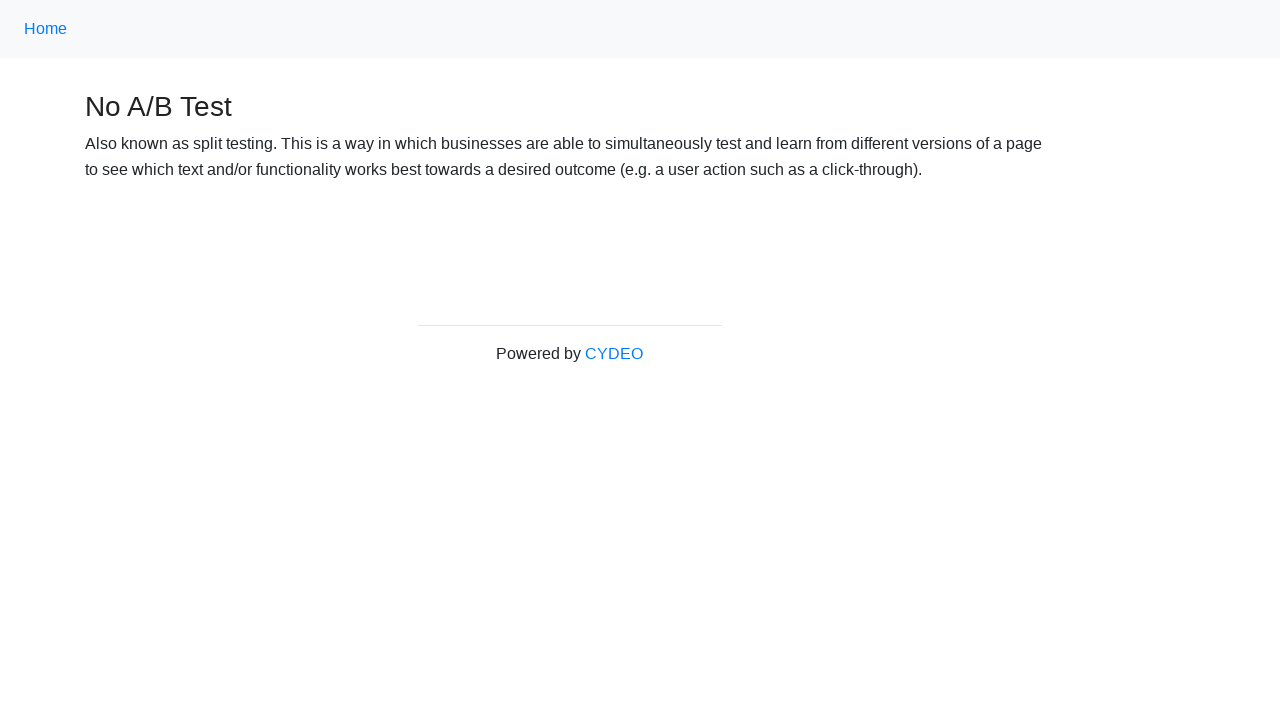

Waited for page to load after clicking A/B Testing link
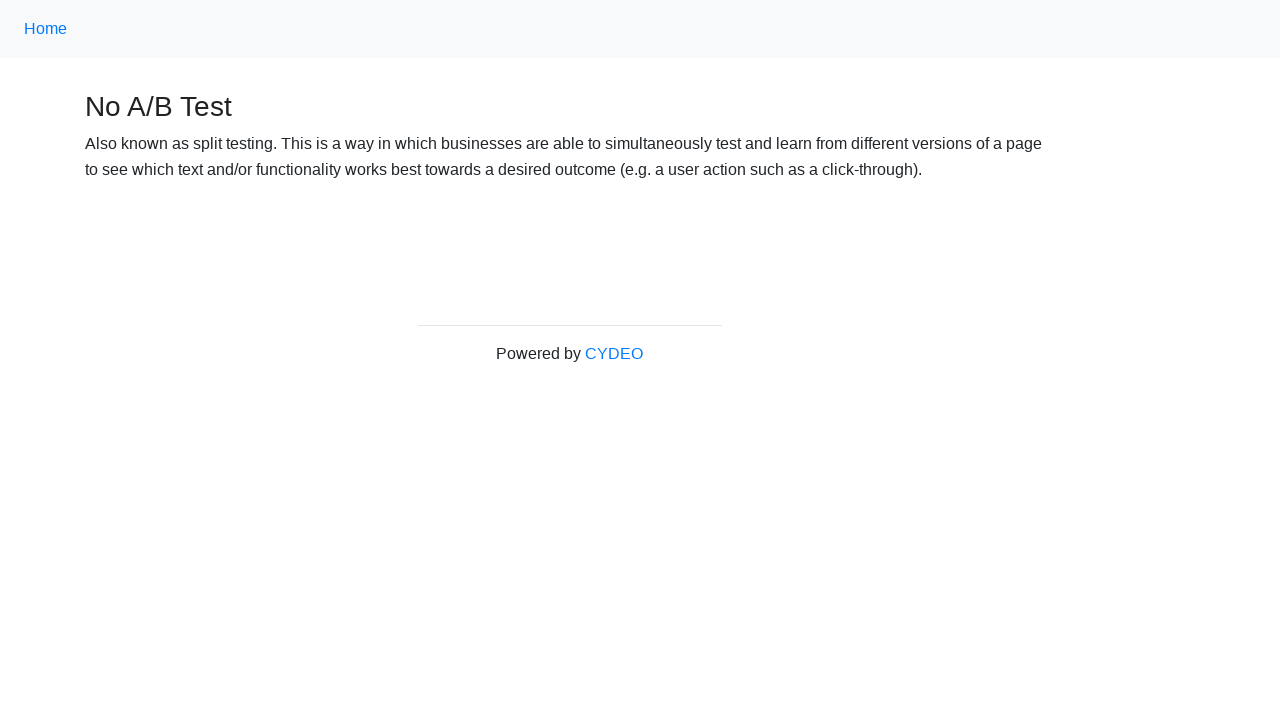

Verified page title is 'No A/B Test'
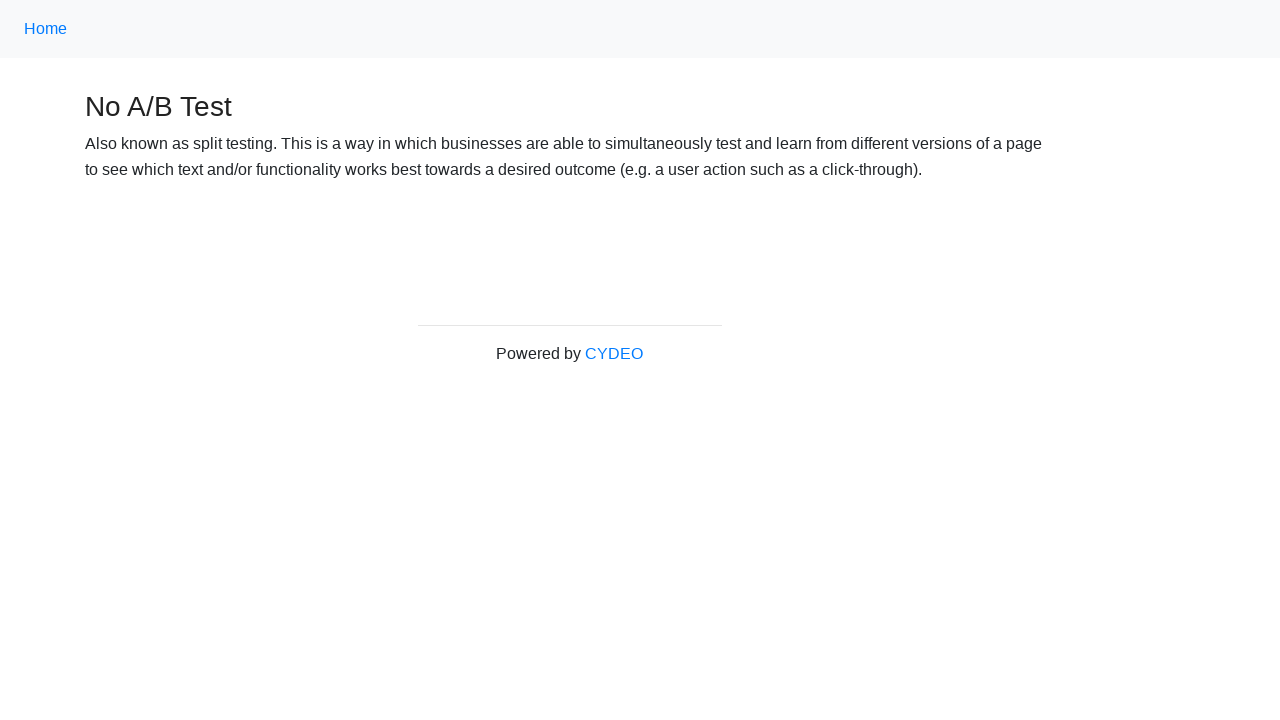

Navigated back to home page
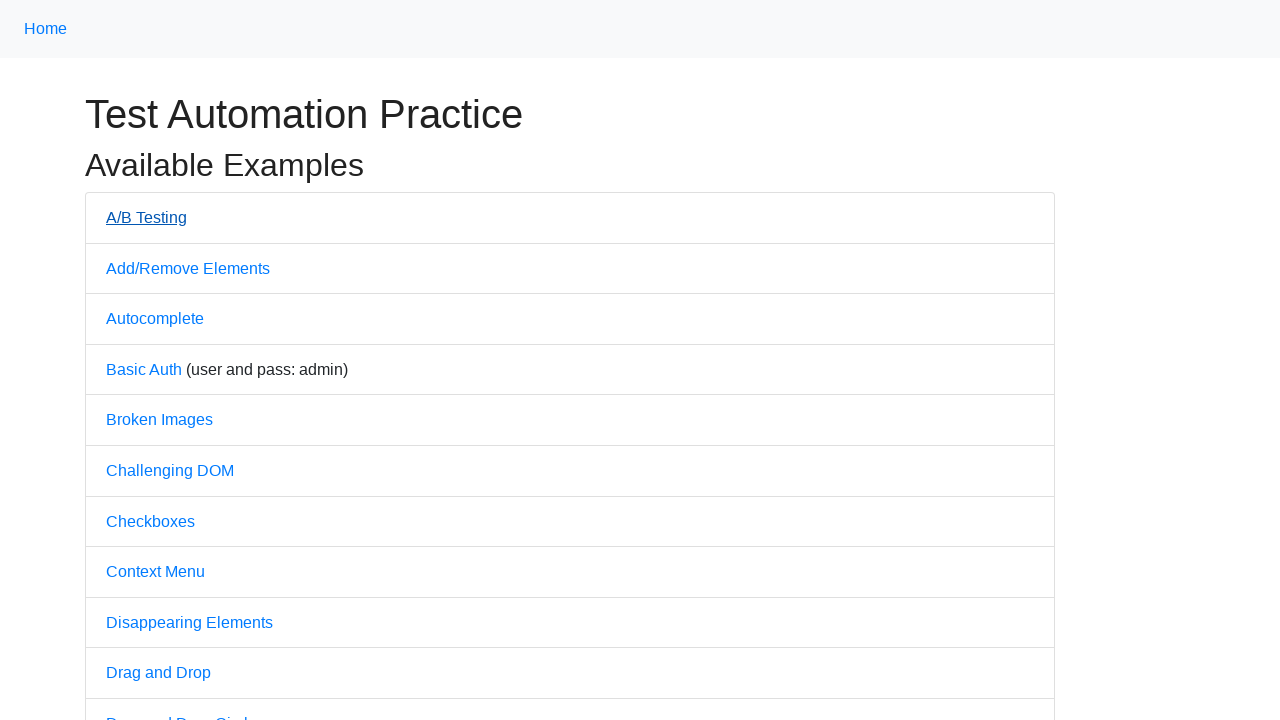

Waited for page to load after navigating back
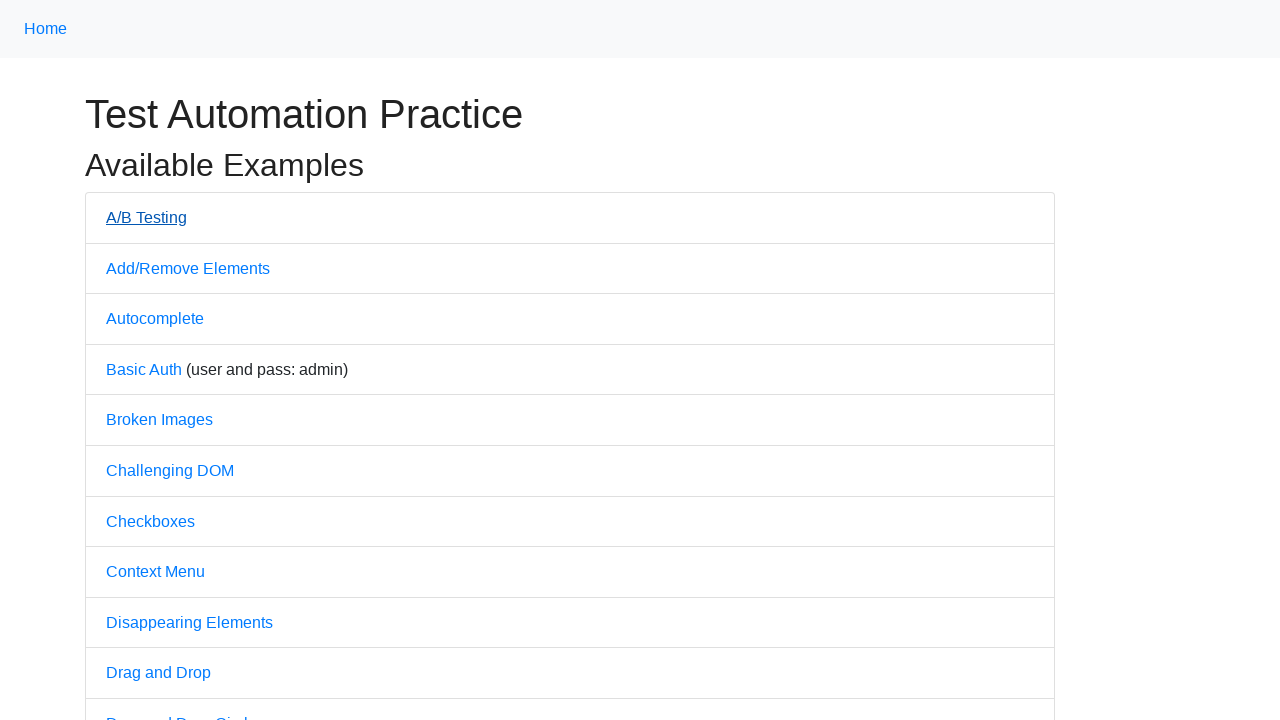

Verified home page title is 'Practice'
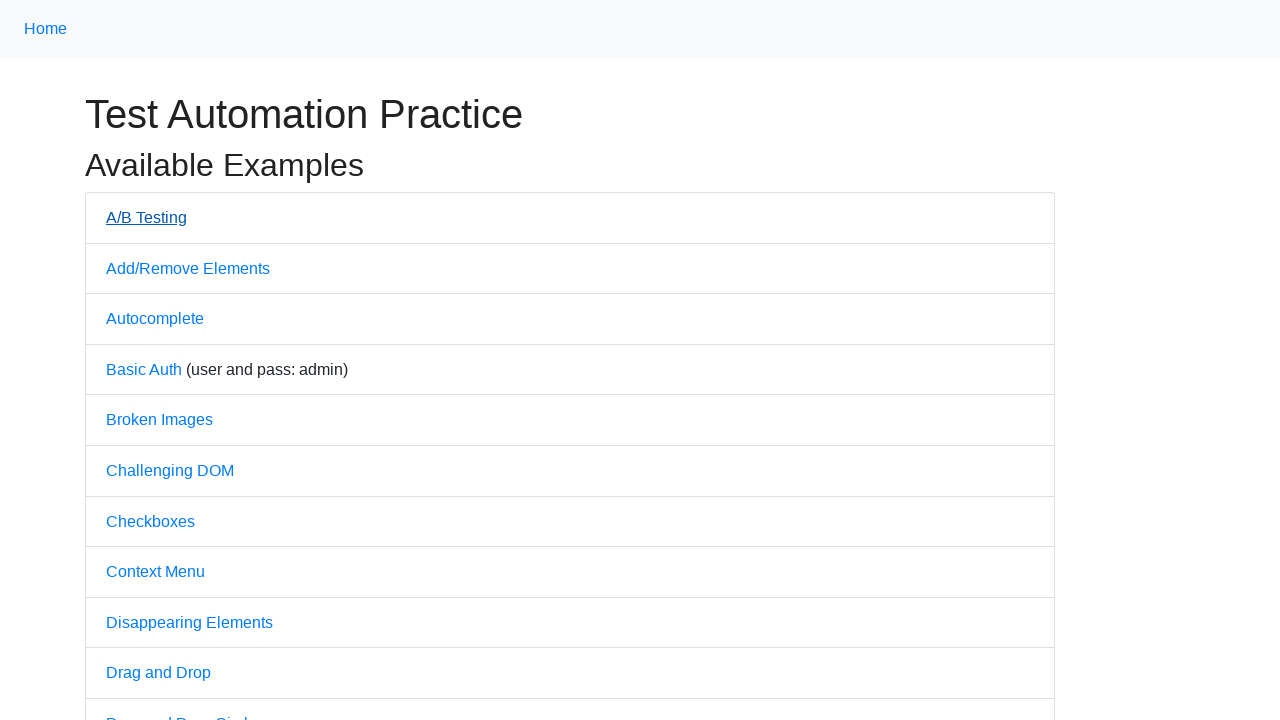

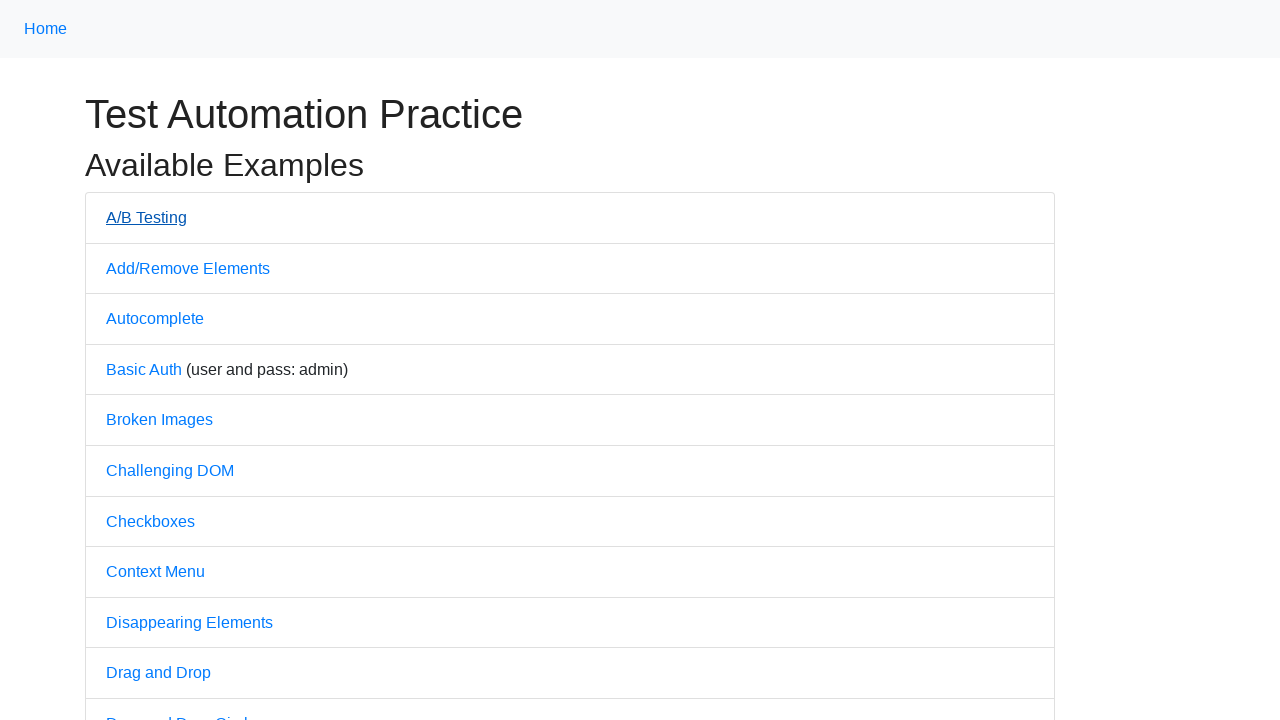